Verifies that product description accordion element is present on the product page

Starting URL: https://www.thesouledstore.com/explore/t-shirts

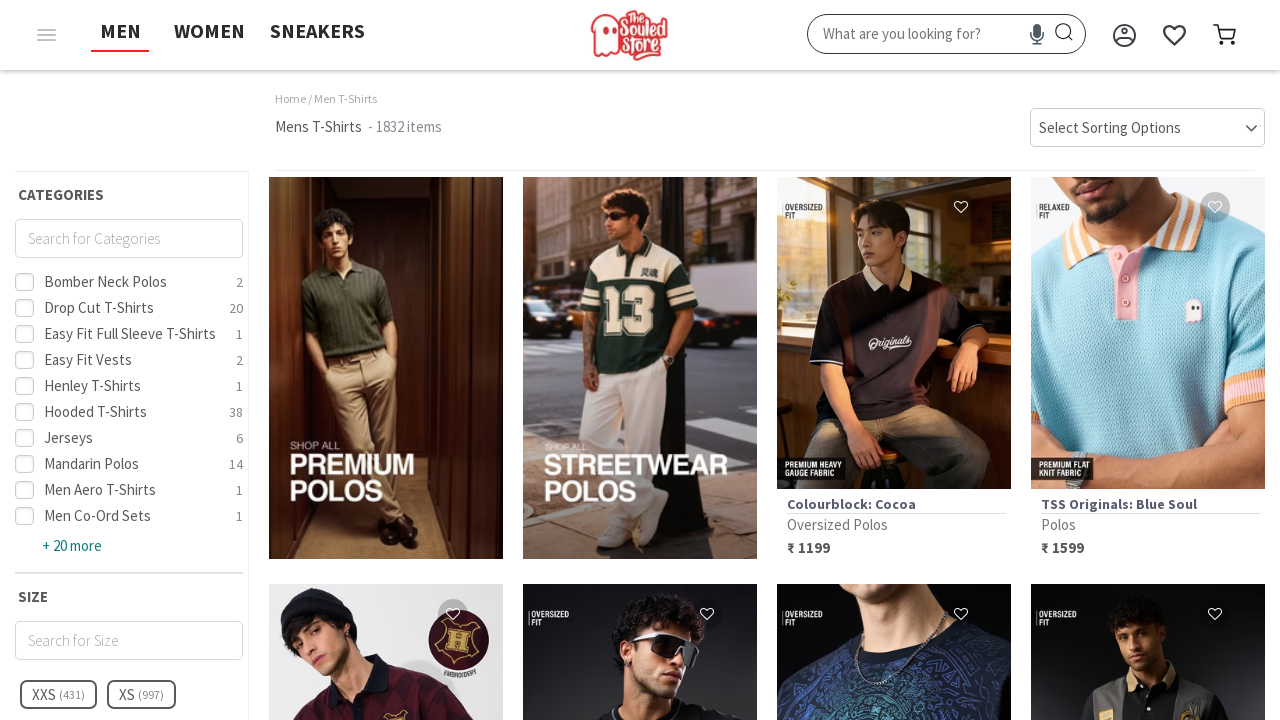

Waited for product description accordion element to load
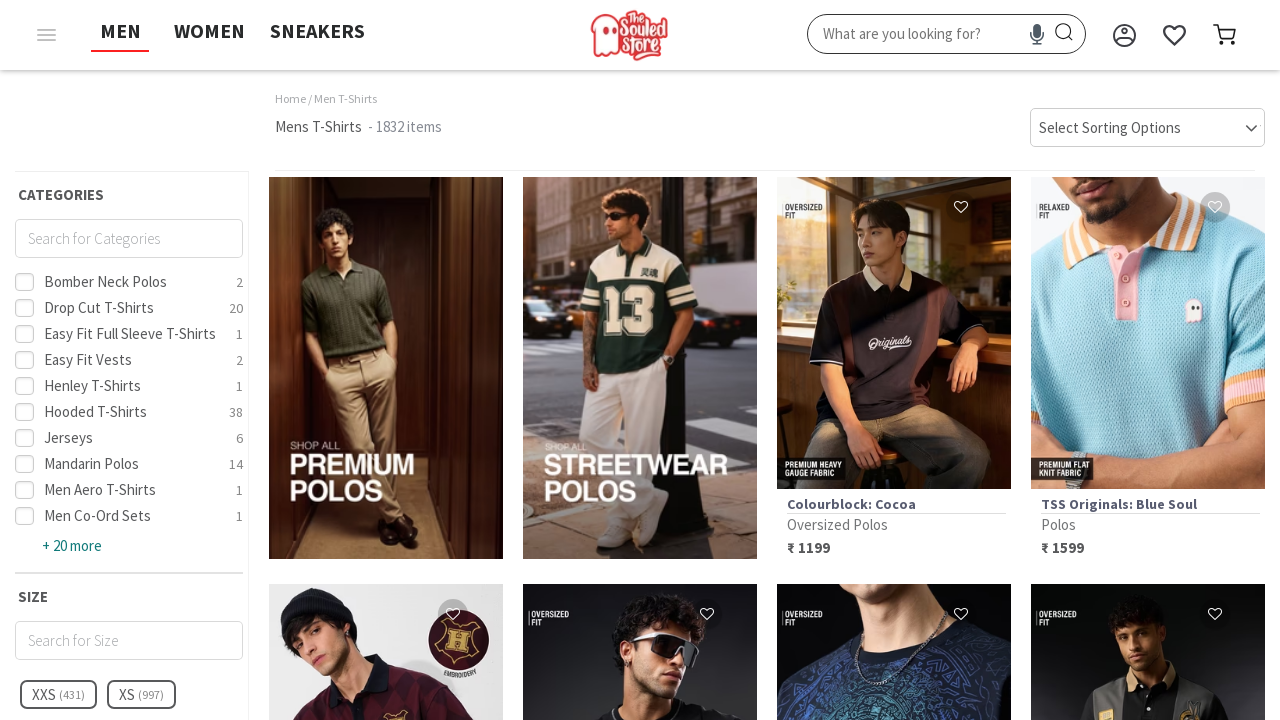

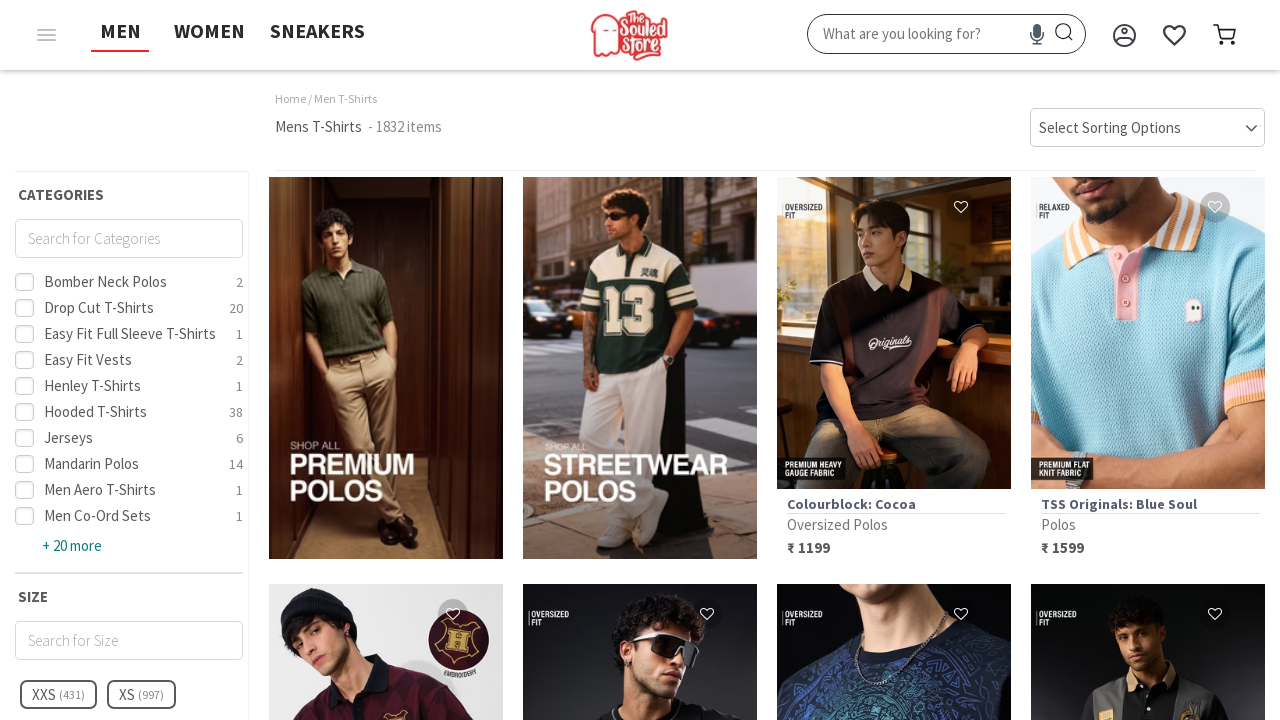